Tests implicit wait functionality by clicking a verify button and checking for a success message

Starting URL: http://suninjuly.github.io/wait1.html

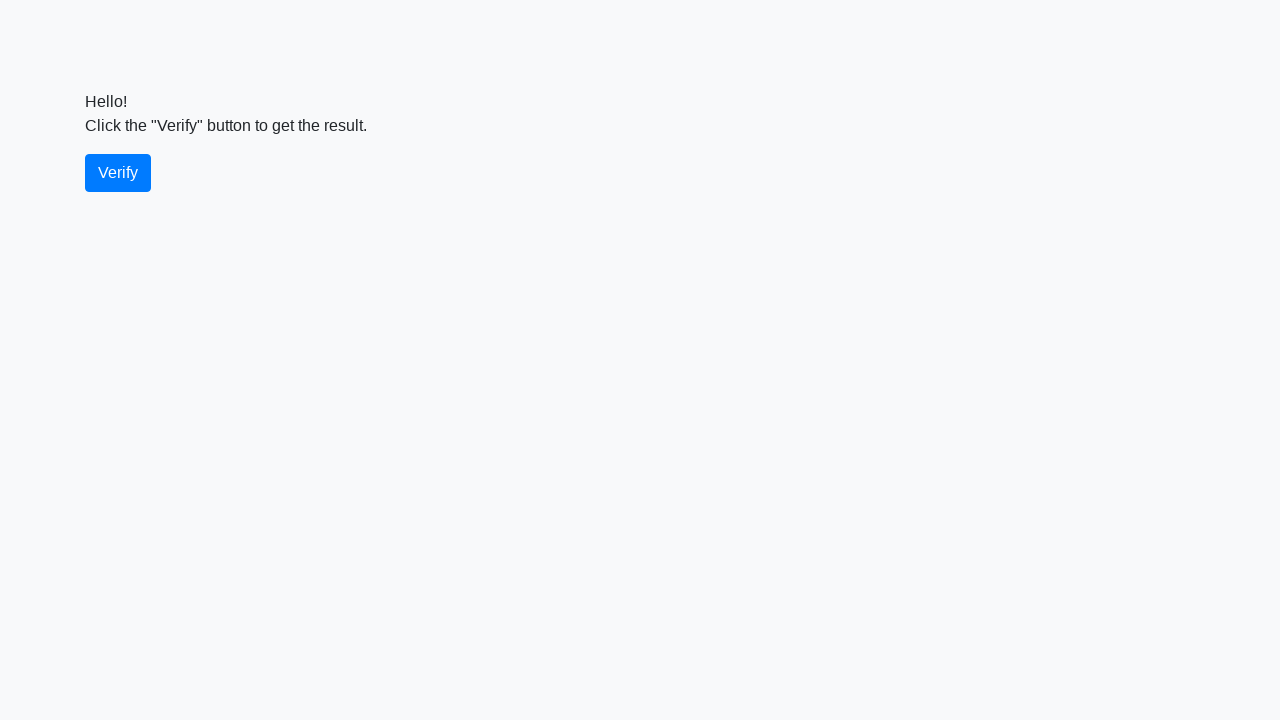

Clicked the verify button at (118, 173) on #verify
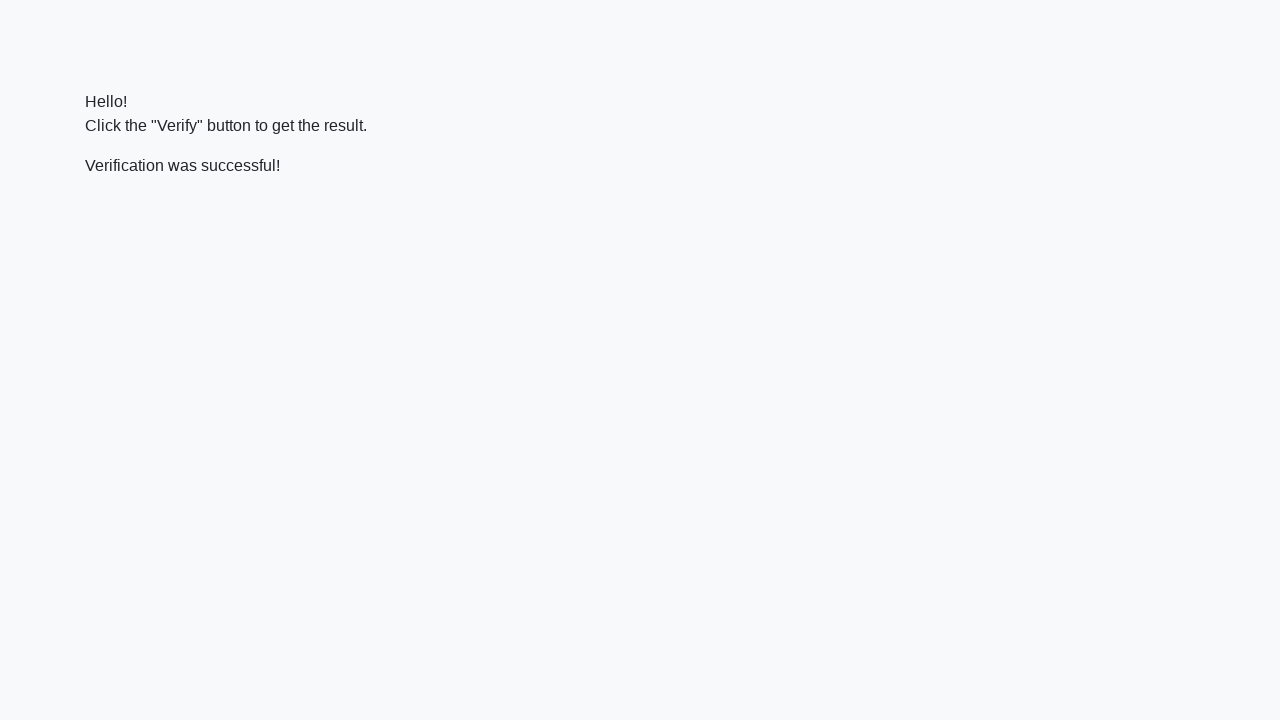

Located the verify message element
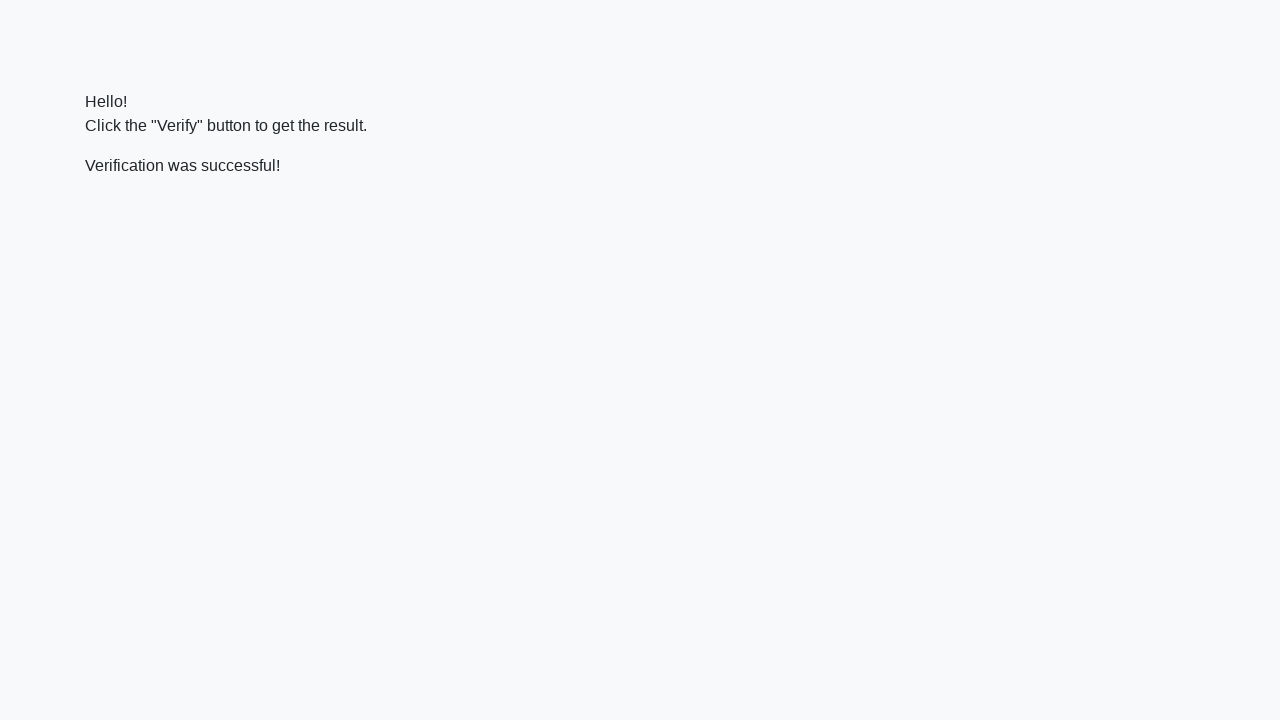

Waited for the success message to appear
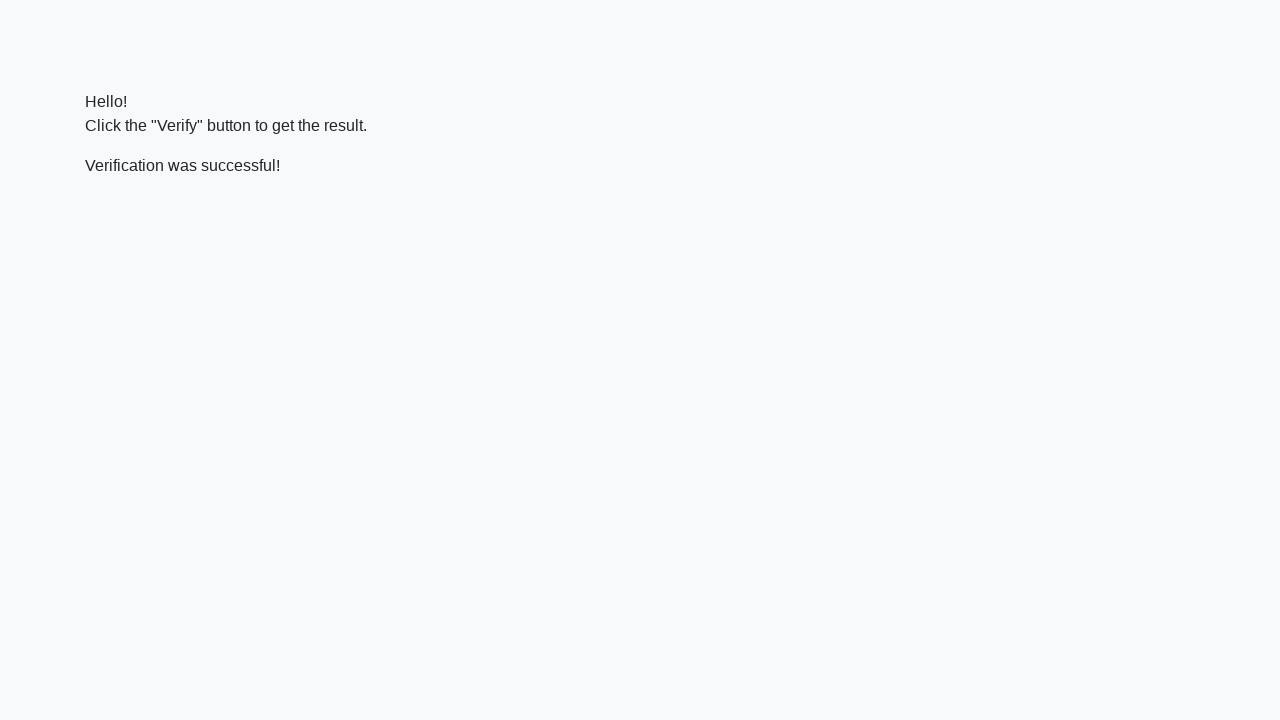

Verified that 'successful' text is present in the message
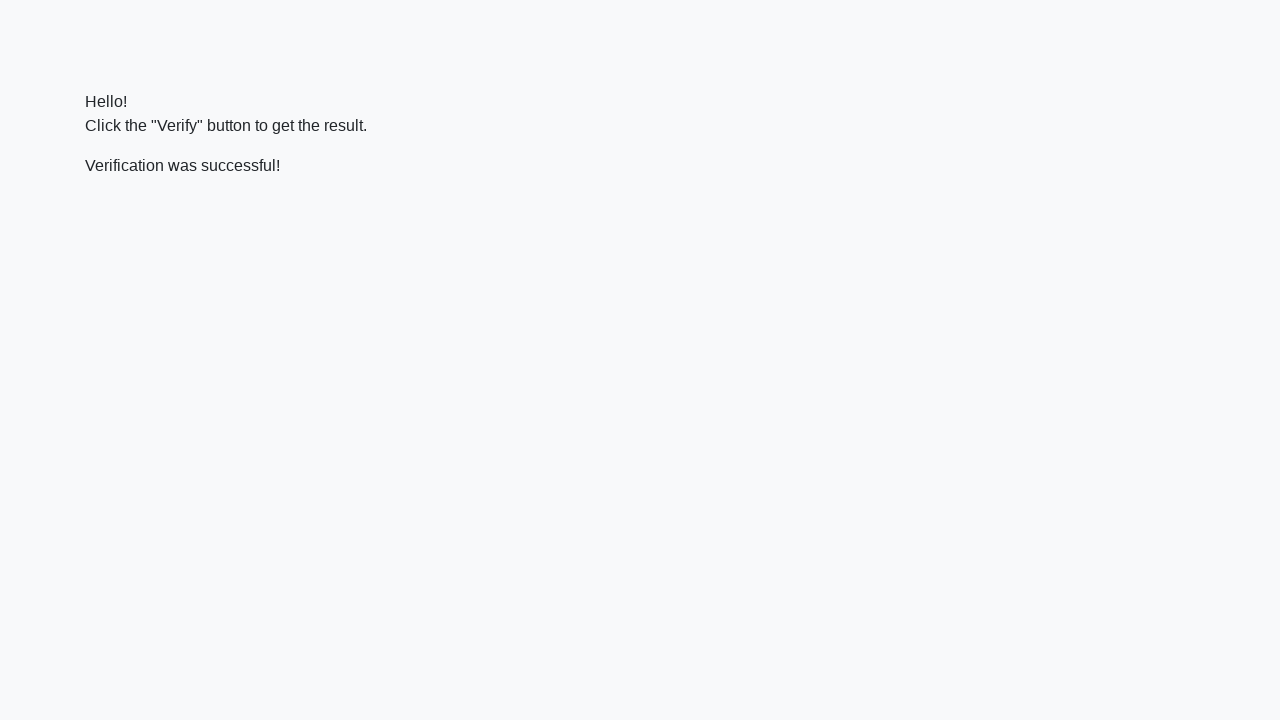

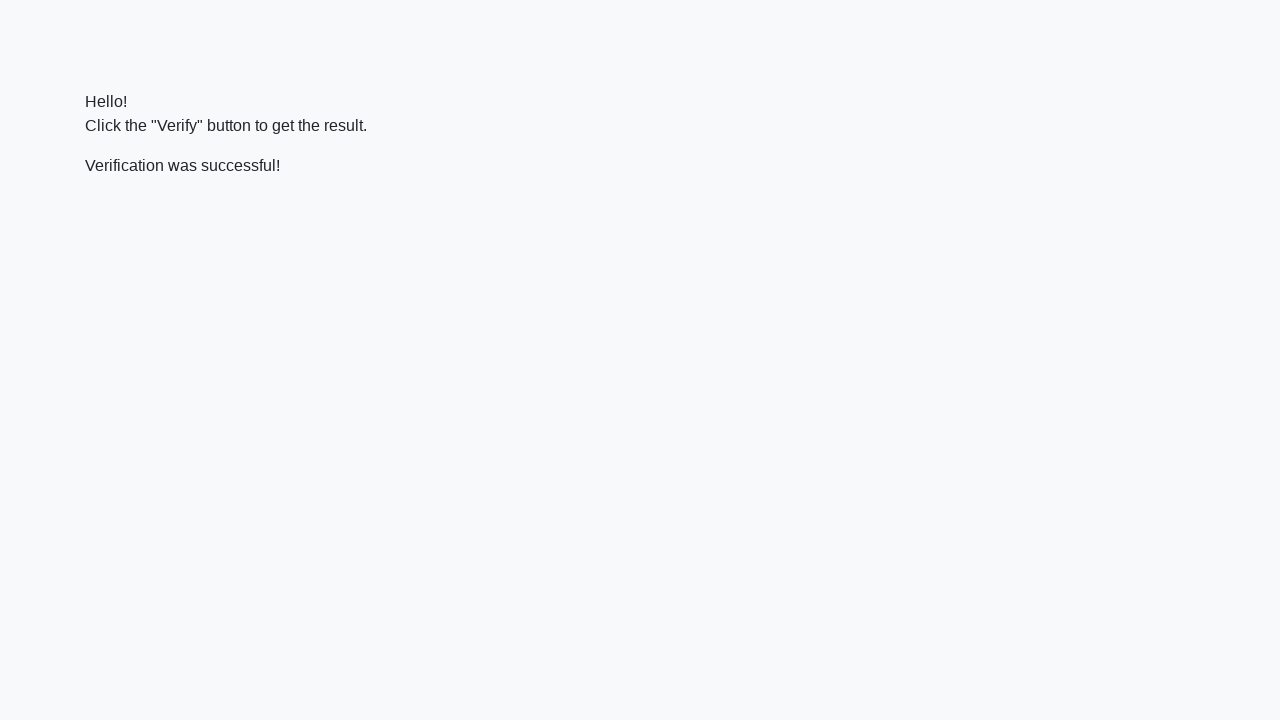